Basic Selenium usage demonstration that navigates to the Huawei Vmall e-commerce website homepage

Starting URL: https://www.vmall.com/index.html

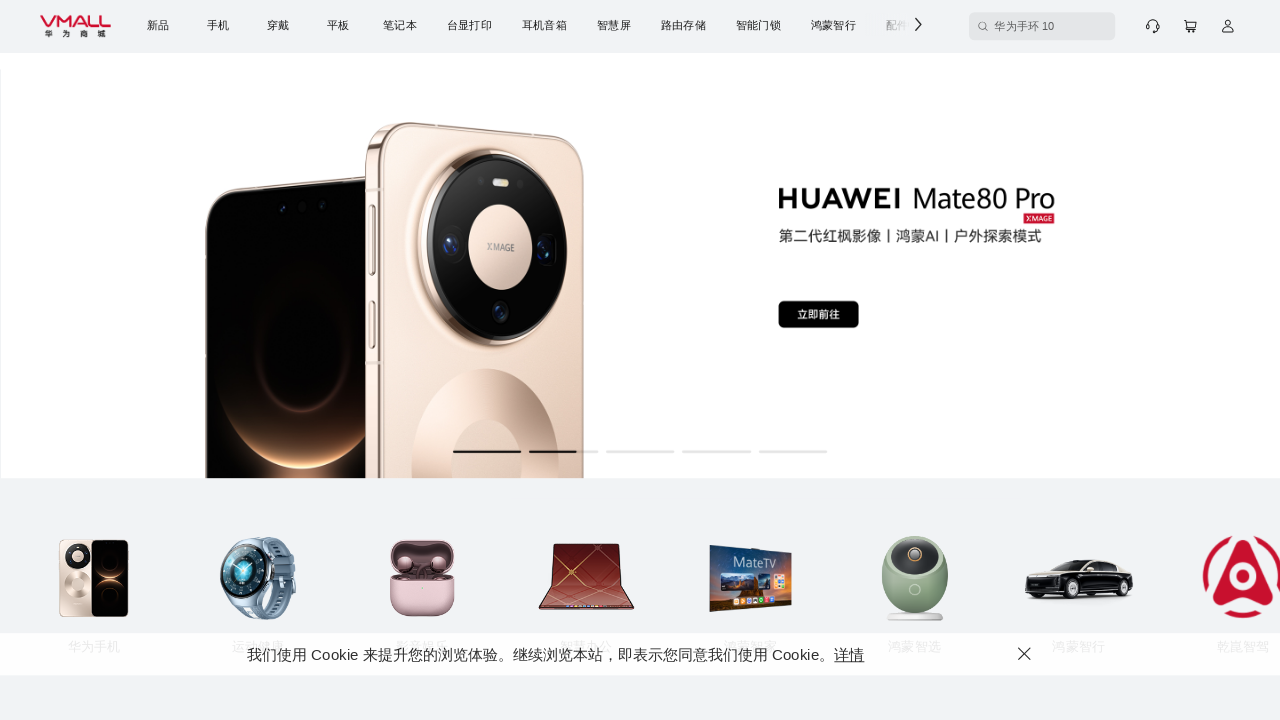

Waited for page DOM to fully load on Huawei Vmall homepage
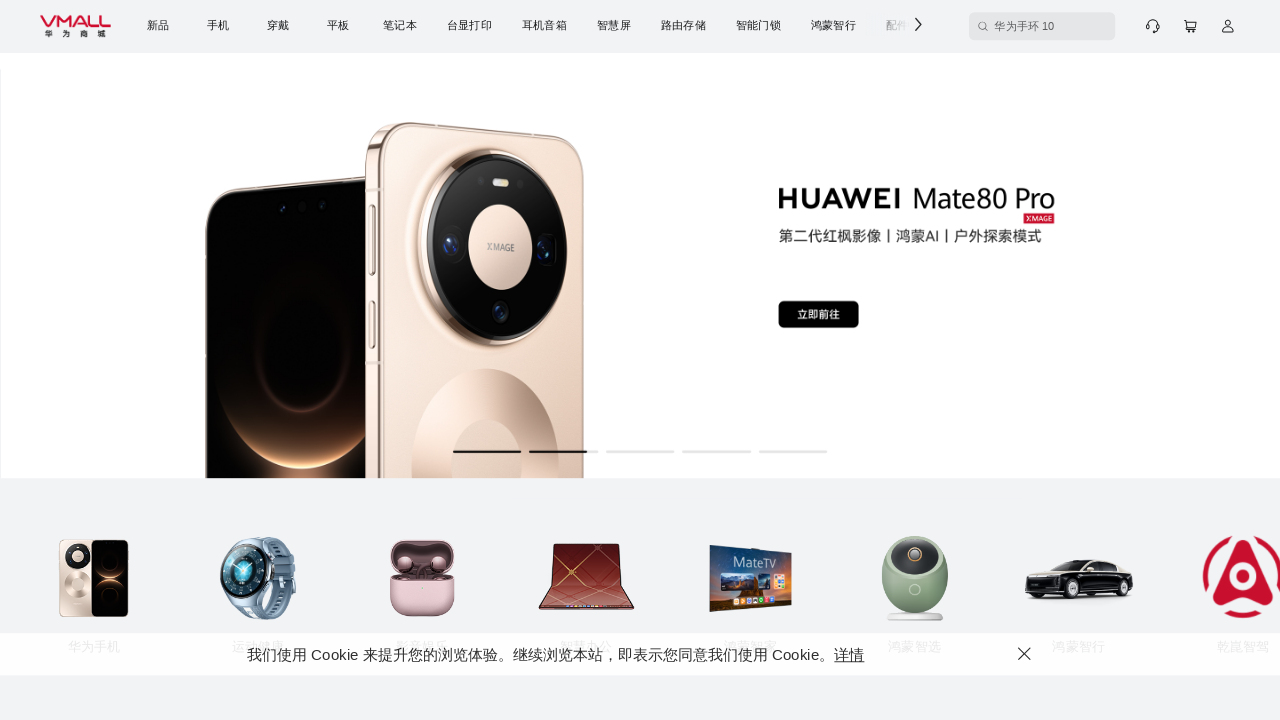

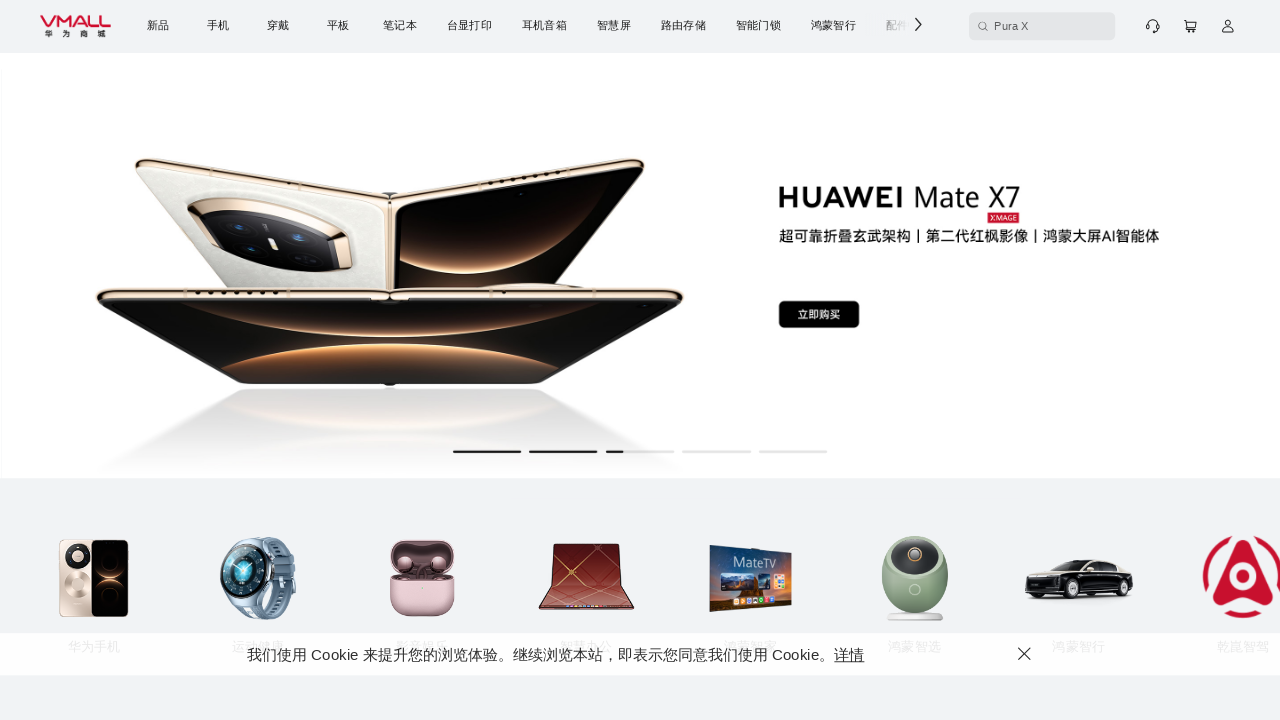